Navigates to Investing.com holiday calendar page and verifies that the holiday calendar data table is displayed with columns and rows

Starting URL: https://www.investing.com/holiday-calendar/

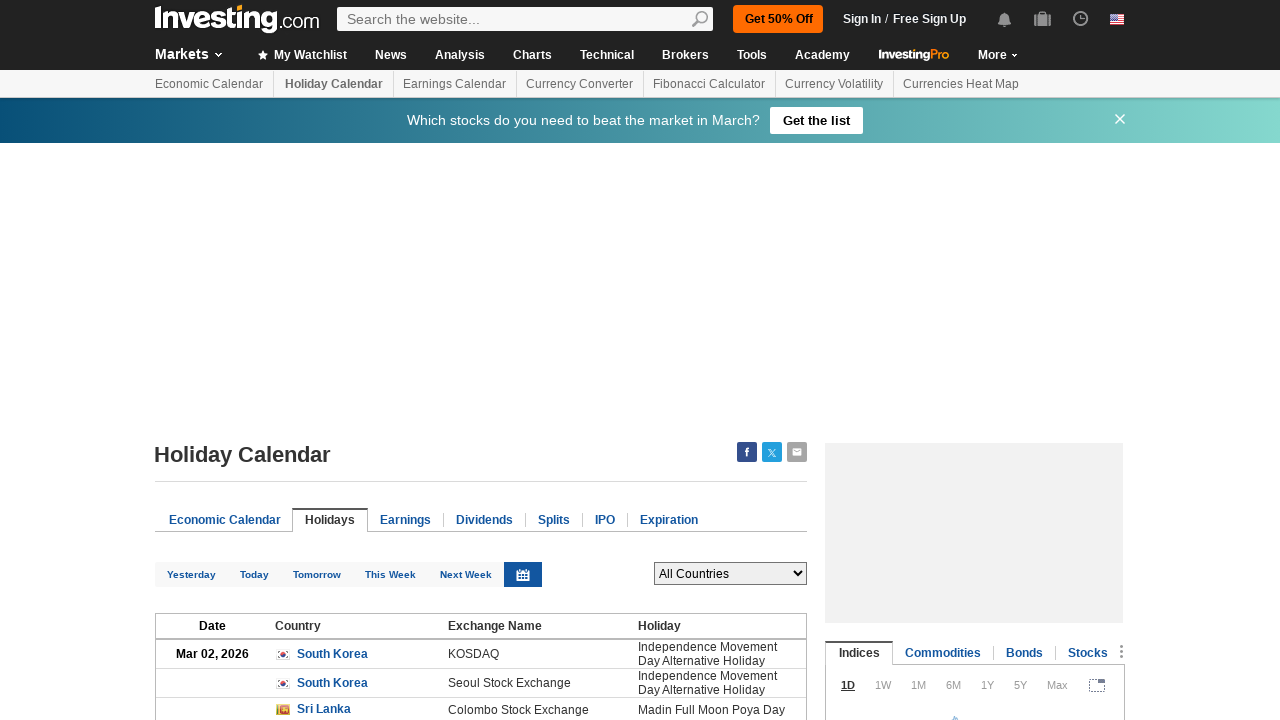

Navigated to Investing.com holiday calendar page
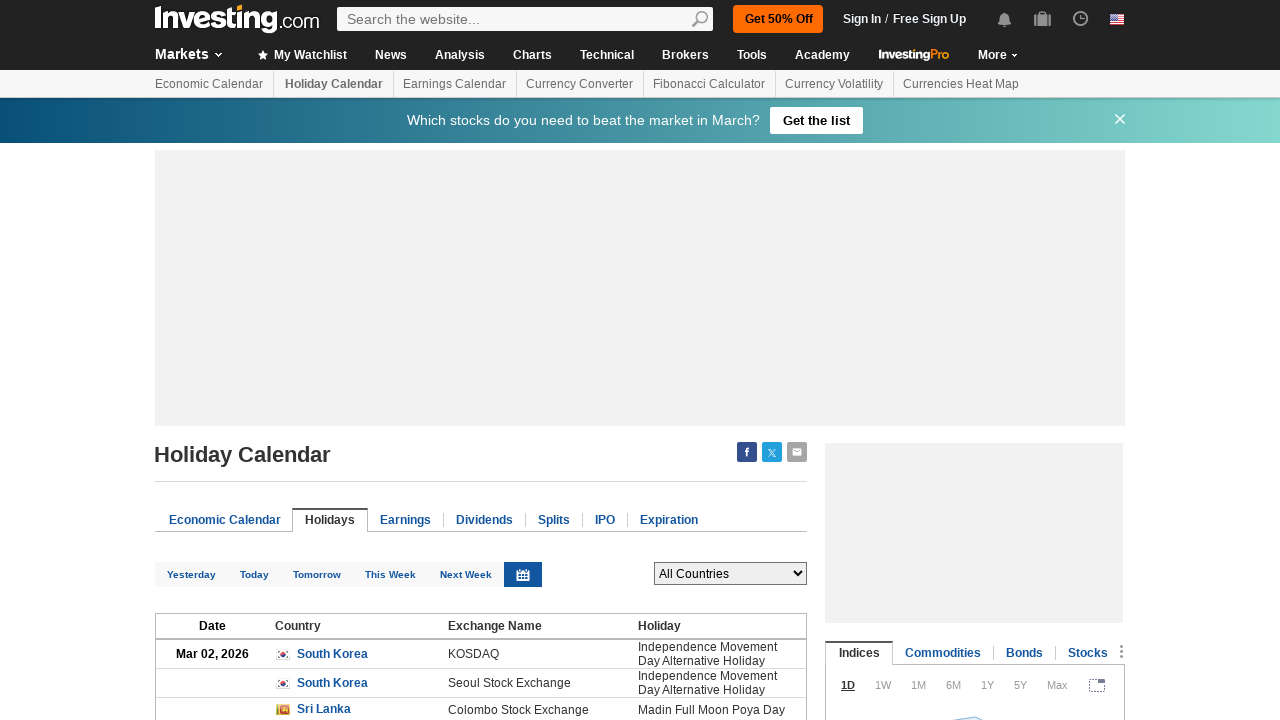

Holiday calendar data table loaded
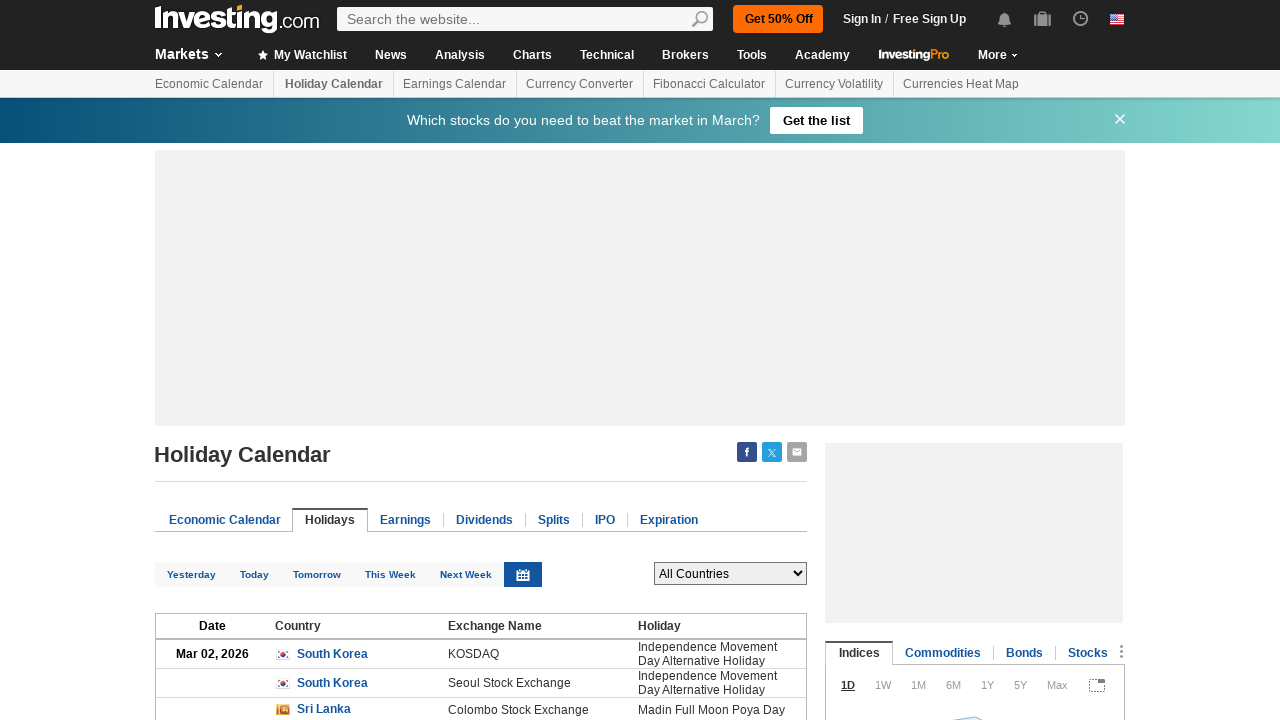

Verified holiday calendar table headers are present
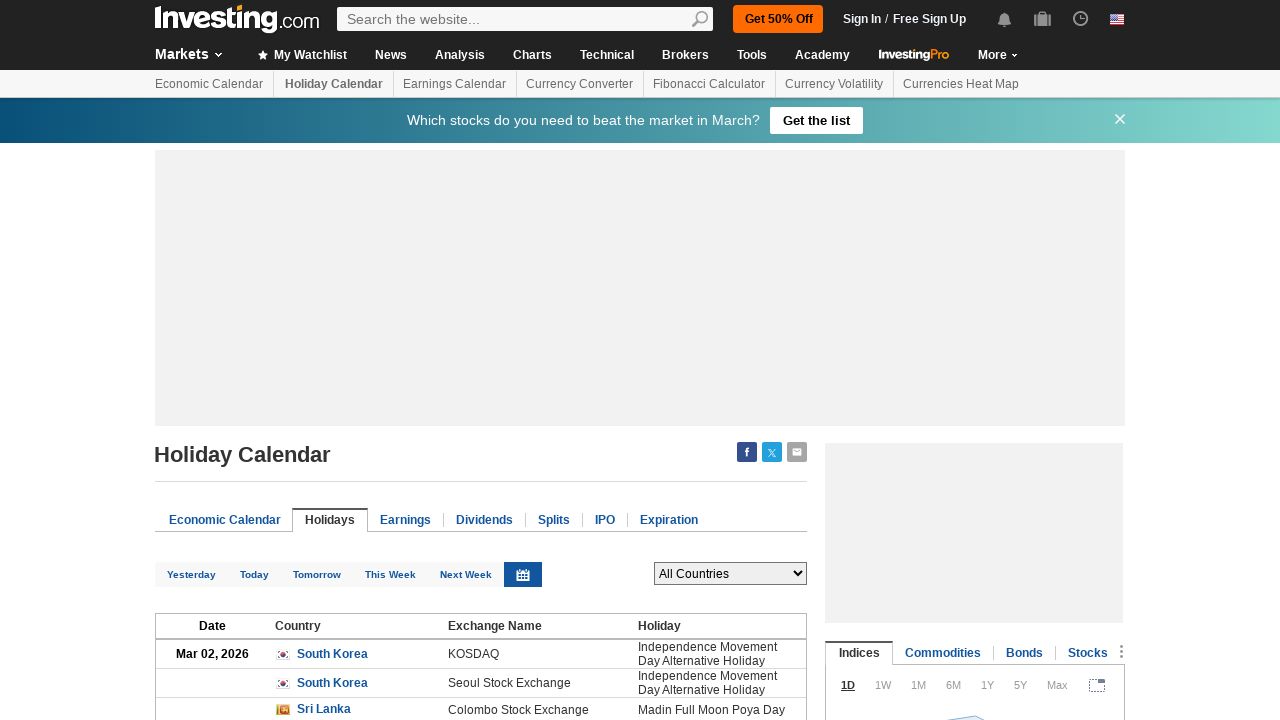

Verified holiday calendar table rows are present
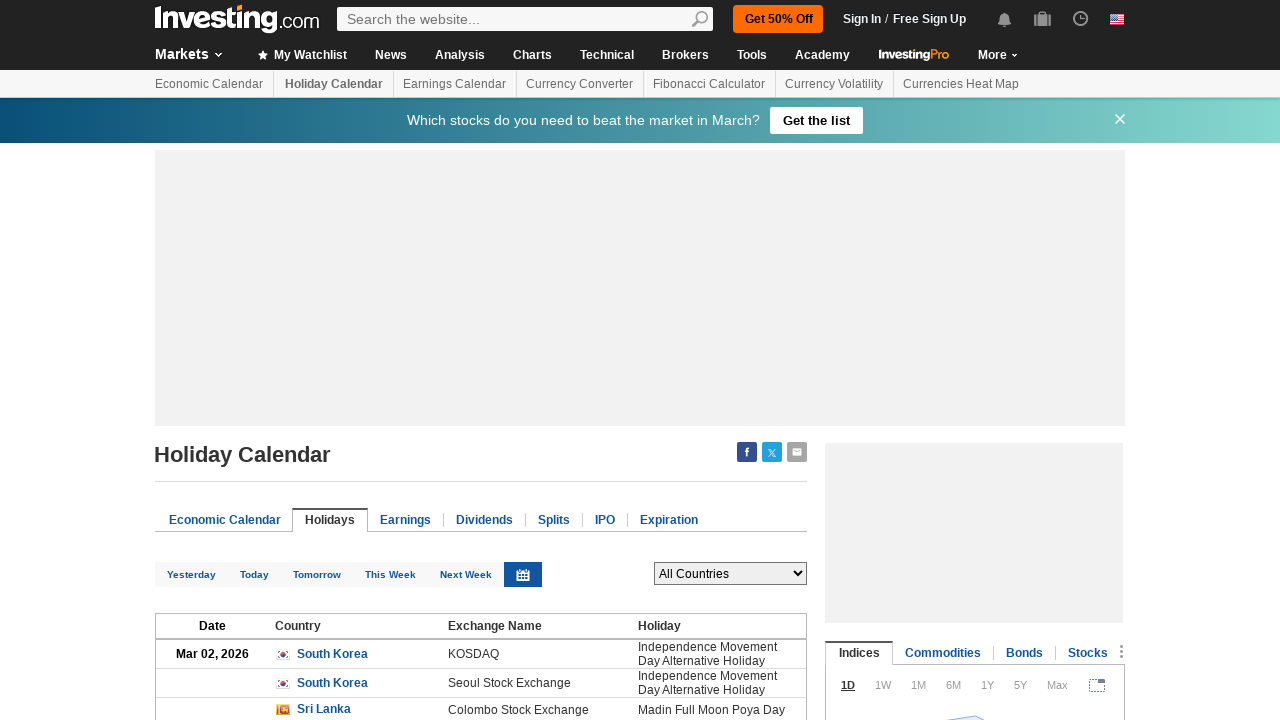

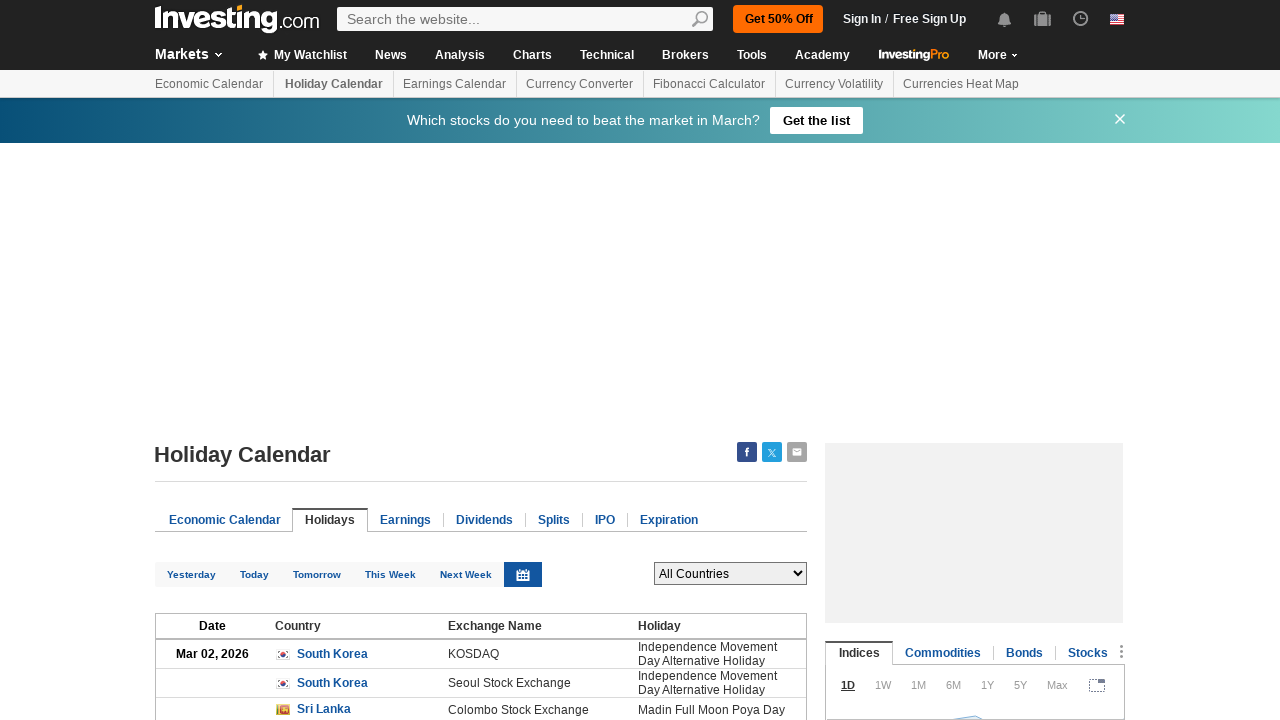